Tests dynamic content generation by clicking a button and waiting for specific text to appear in a dynamically updated element

Starting URL: https://www.training-support.net/webelements/dynamic-content

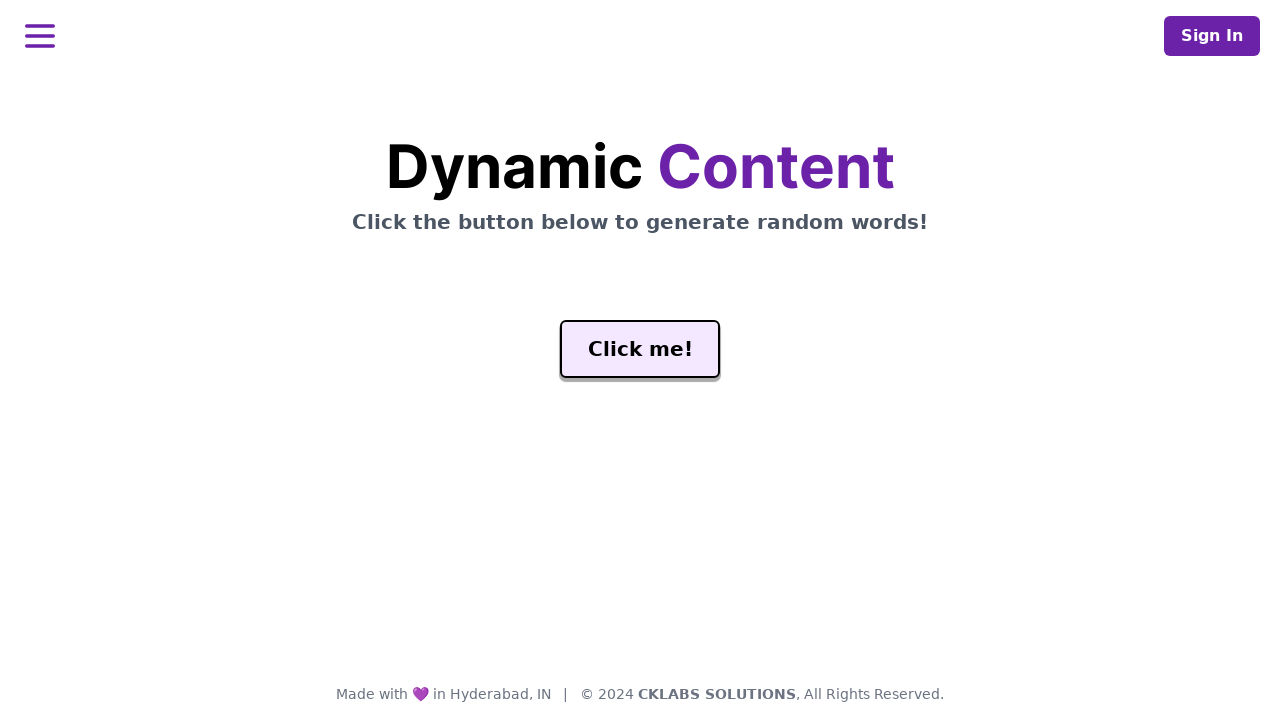

Clicked the generate button to trigger dynamic content at (640, 349) on #genButton
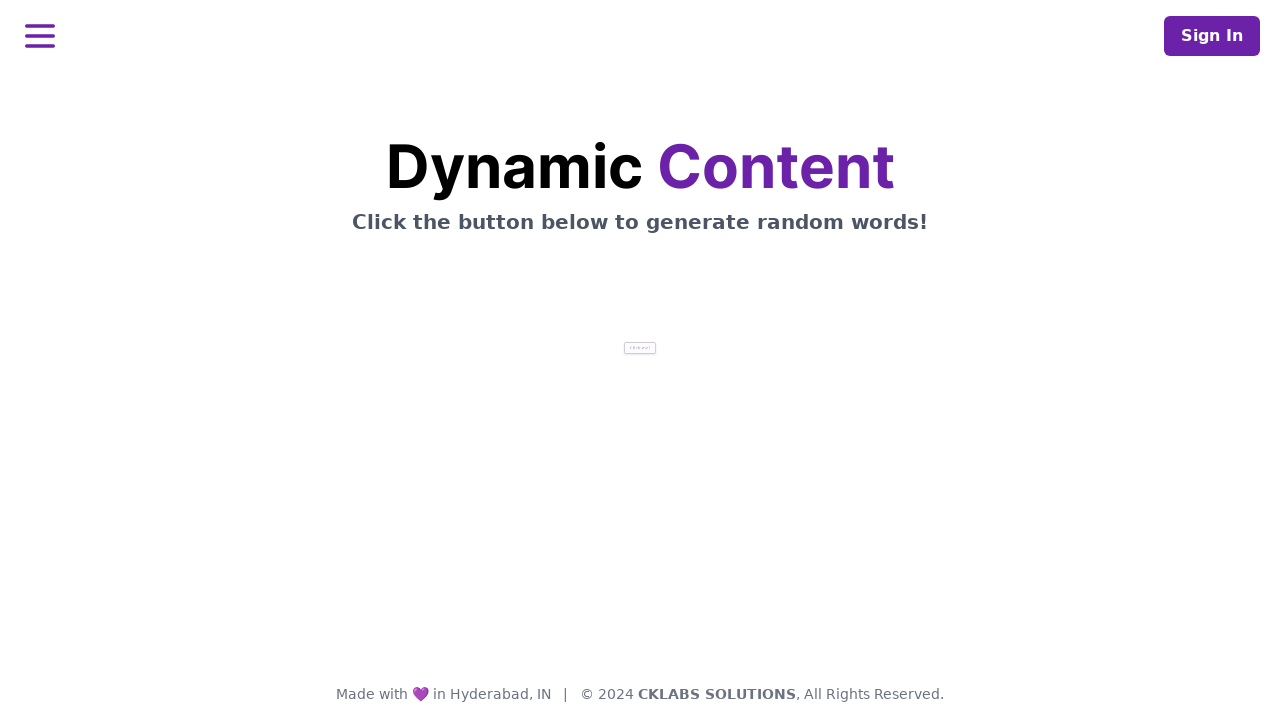

Waited for 'release' text to appear in the dynamic content element
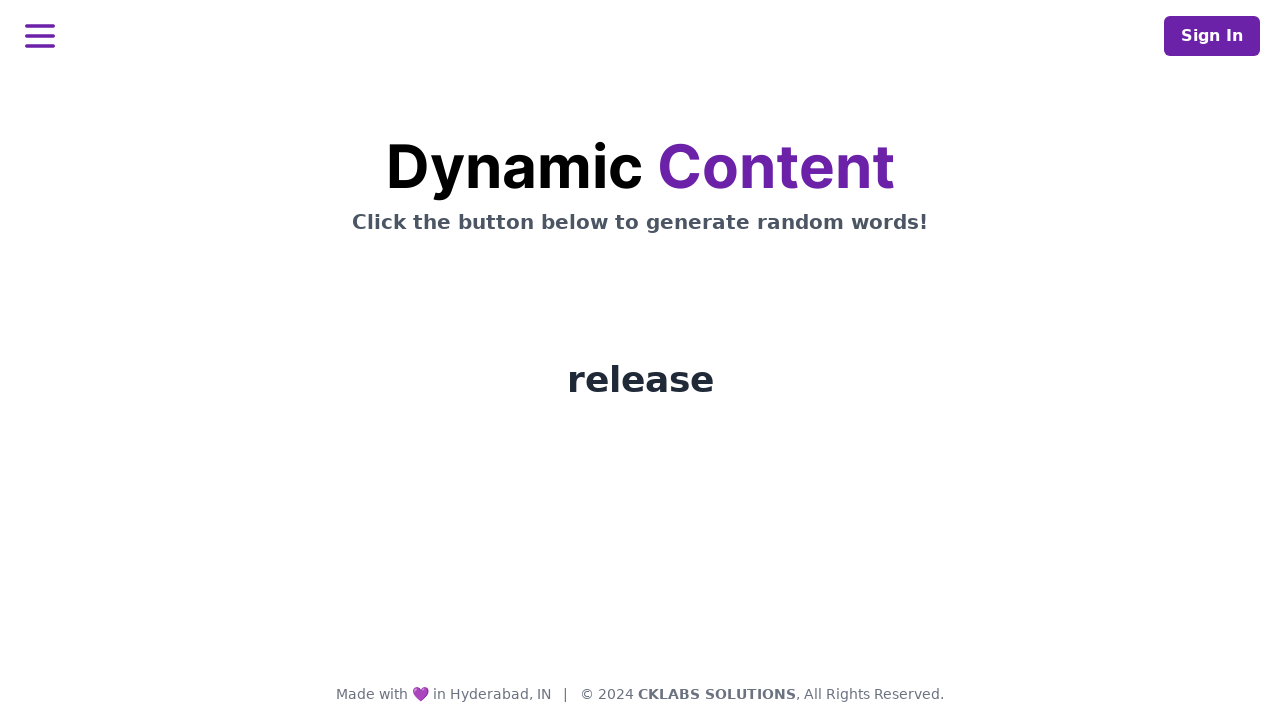

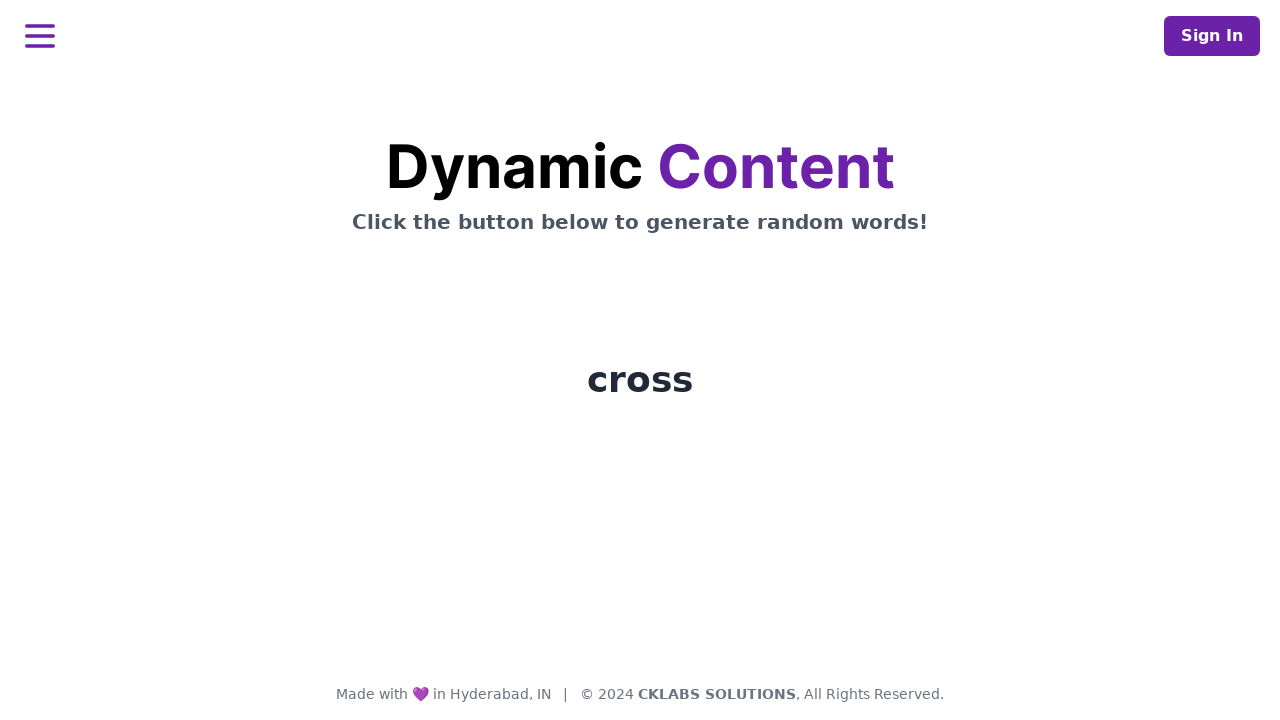